Tests navigation to the Downloads section by clicking the second navbar item and waiting for the page content to load

Starting URL: https://www.selenium.dev/

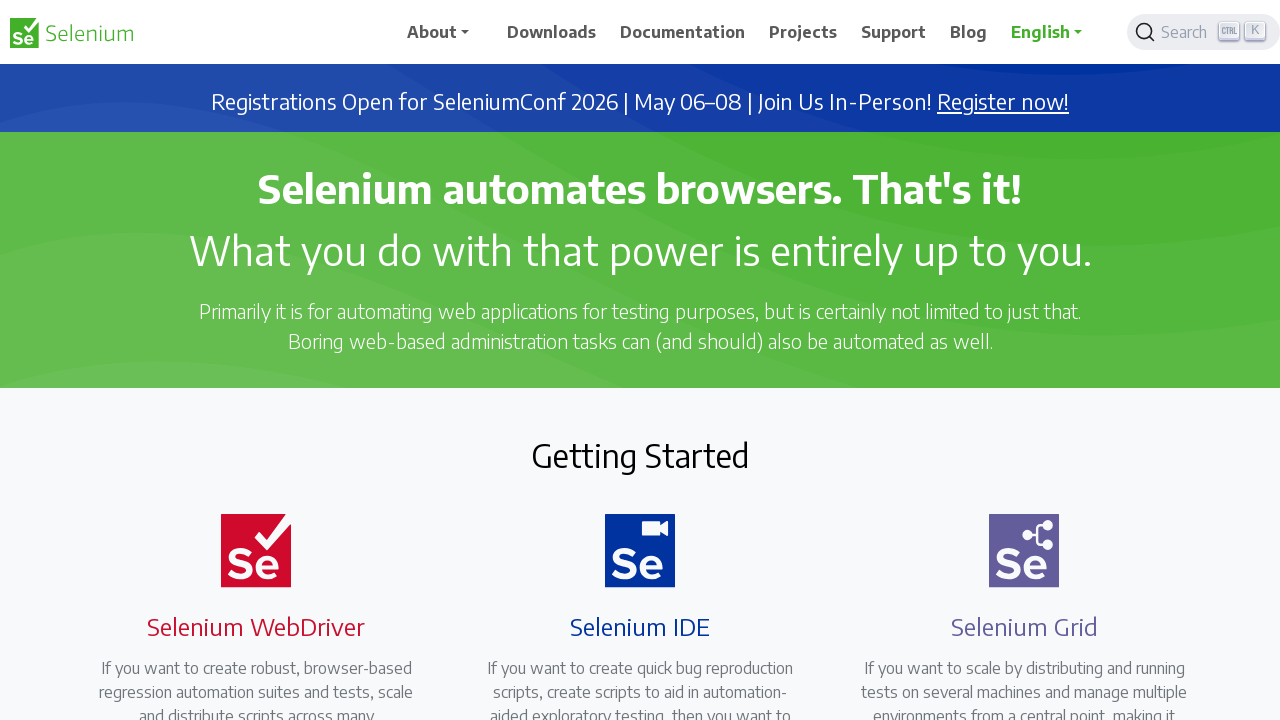

Clicked on the second navbar item (Downloads link) at (556, 32) on xpath=//div[@id='main_navbar']/ul/li[2]
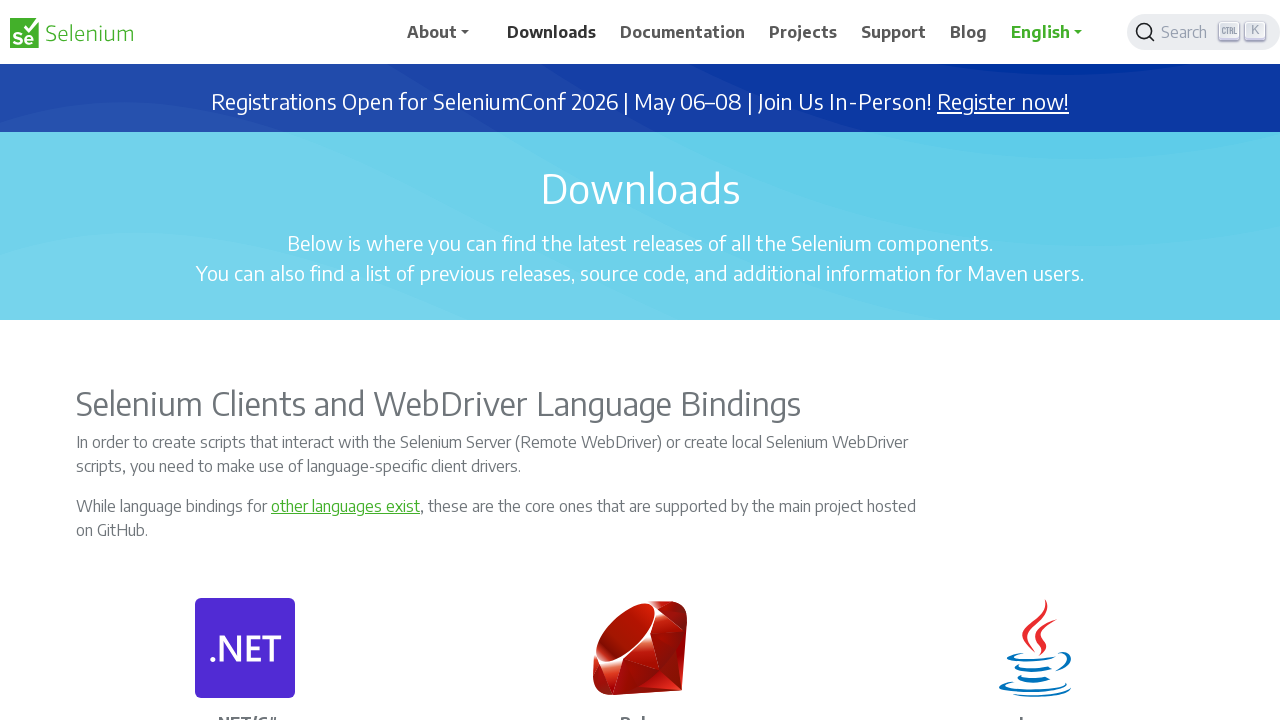

Downloads page content loaded successfully
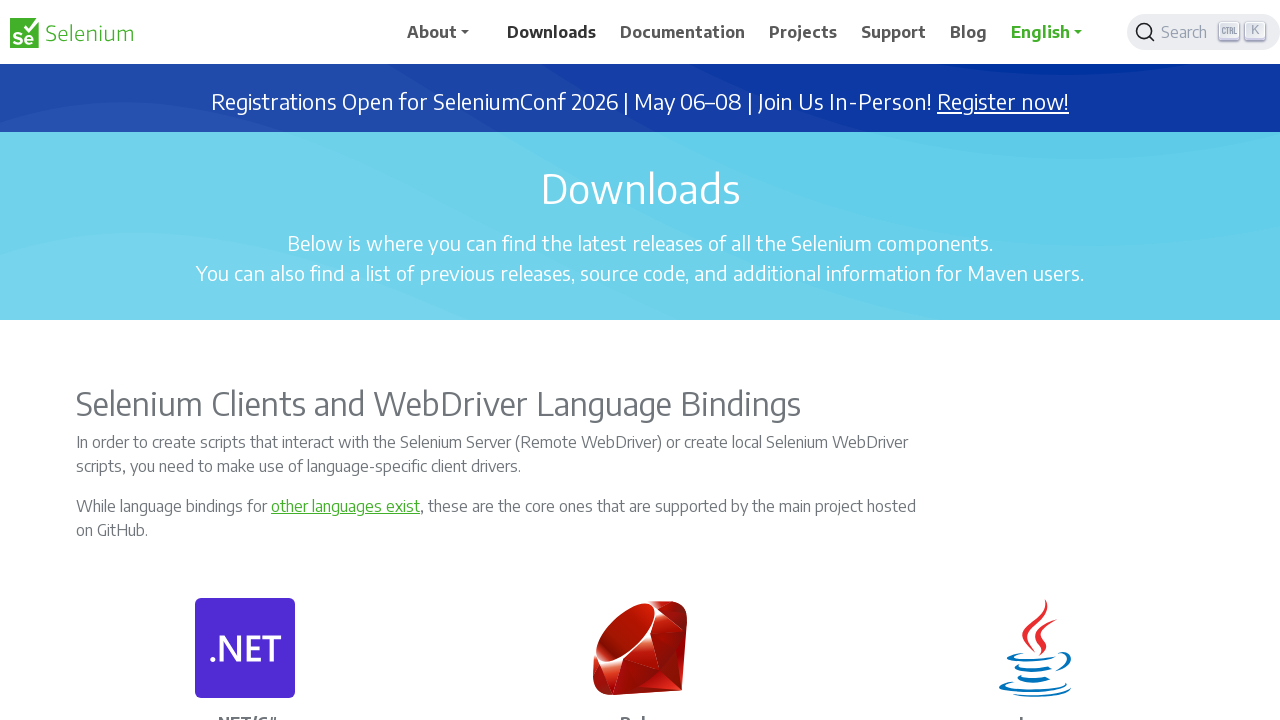

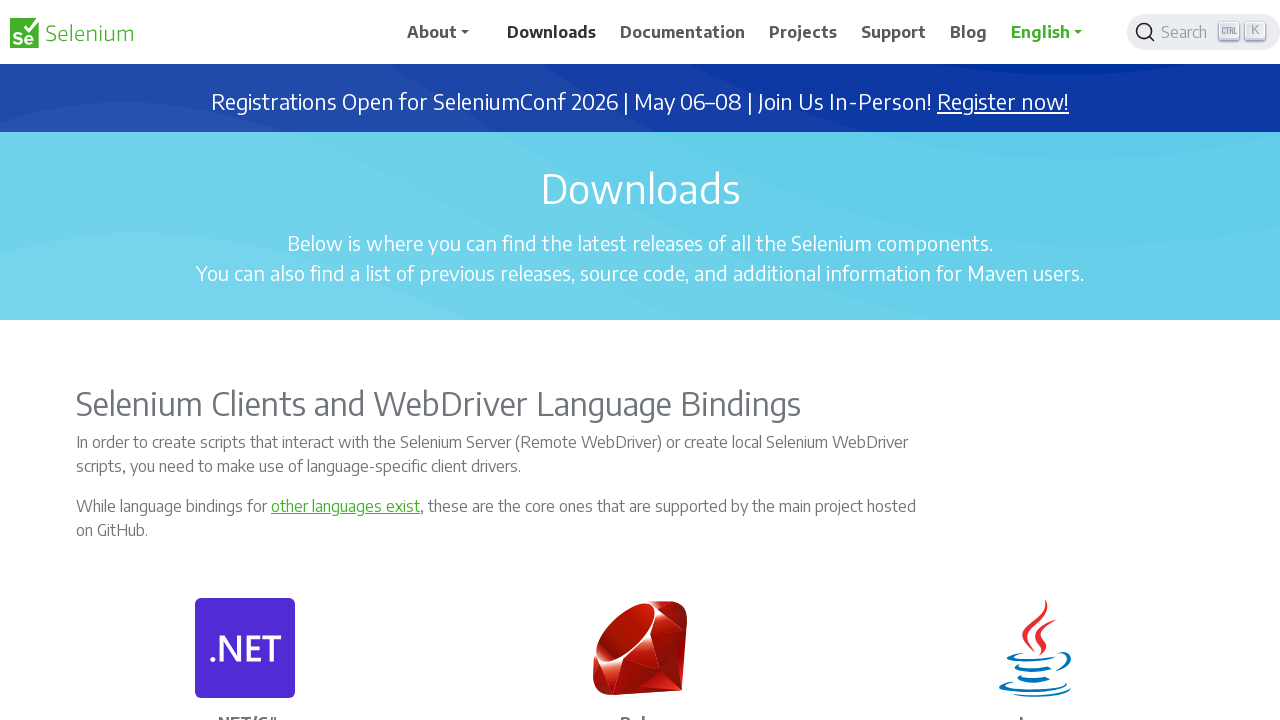